Navigates to login page and verifies username field is enabled, then enters username

Starting URL: https://www.redmine.org/

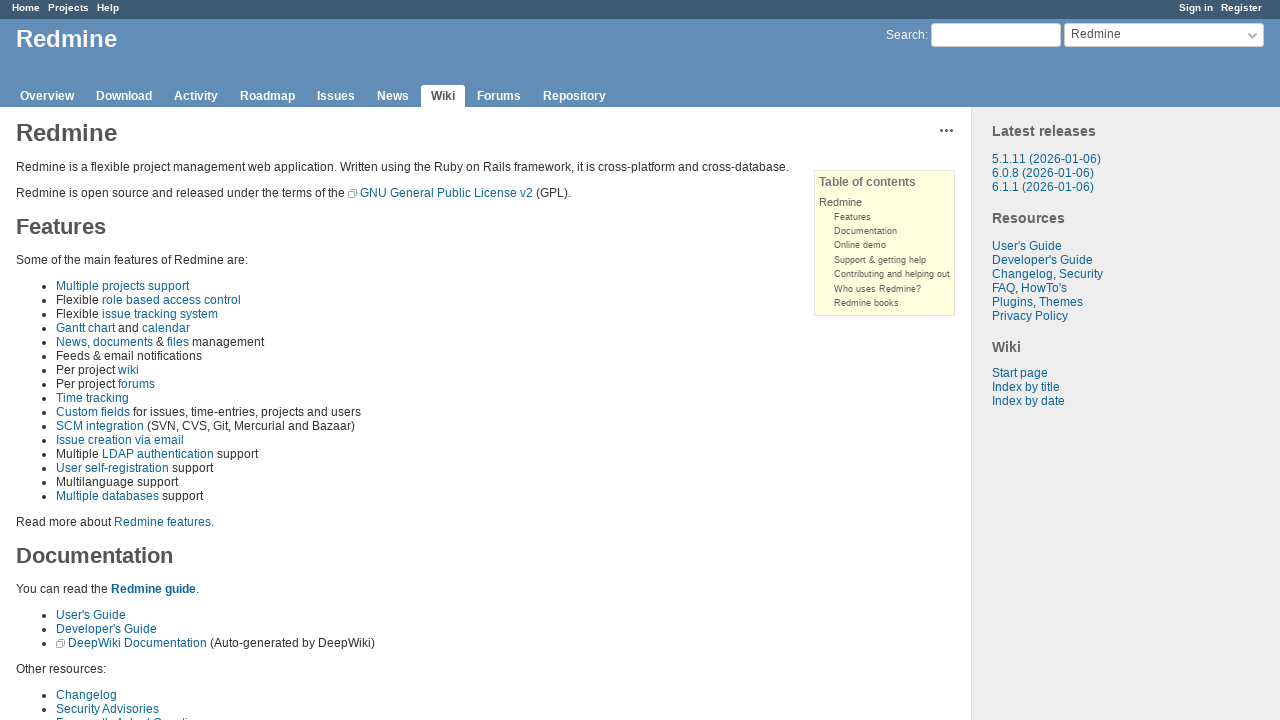

Clicked sign in link to navigate to login page at (1196, 8) on a.login
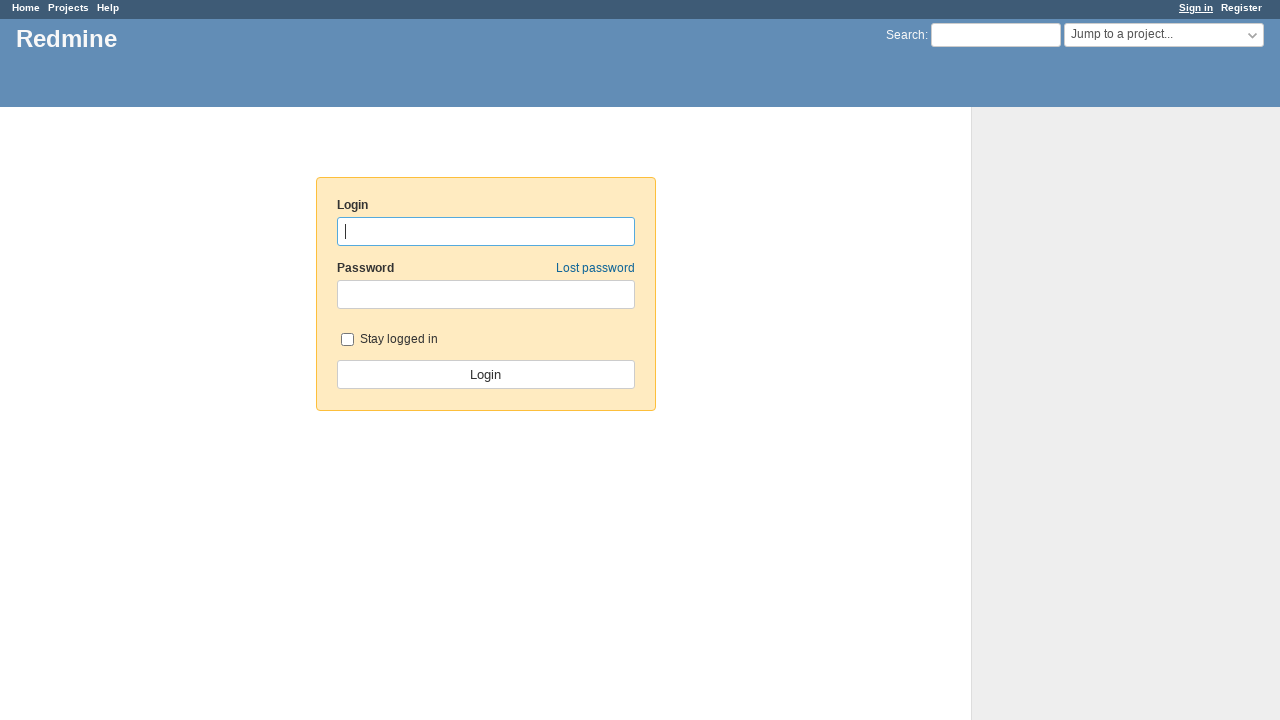

Login page loaded with username field visible
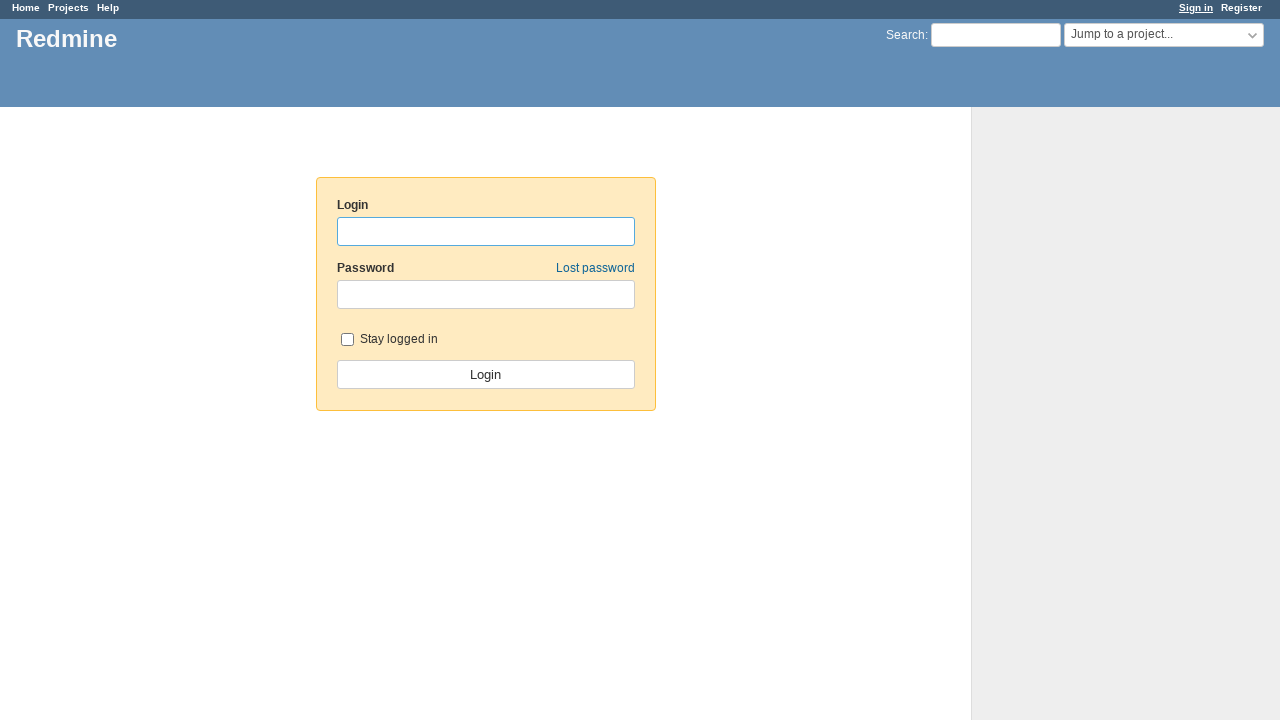

Located username input field
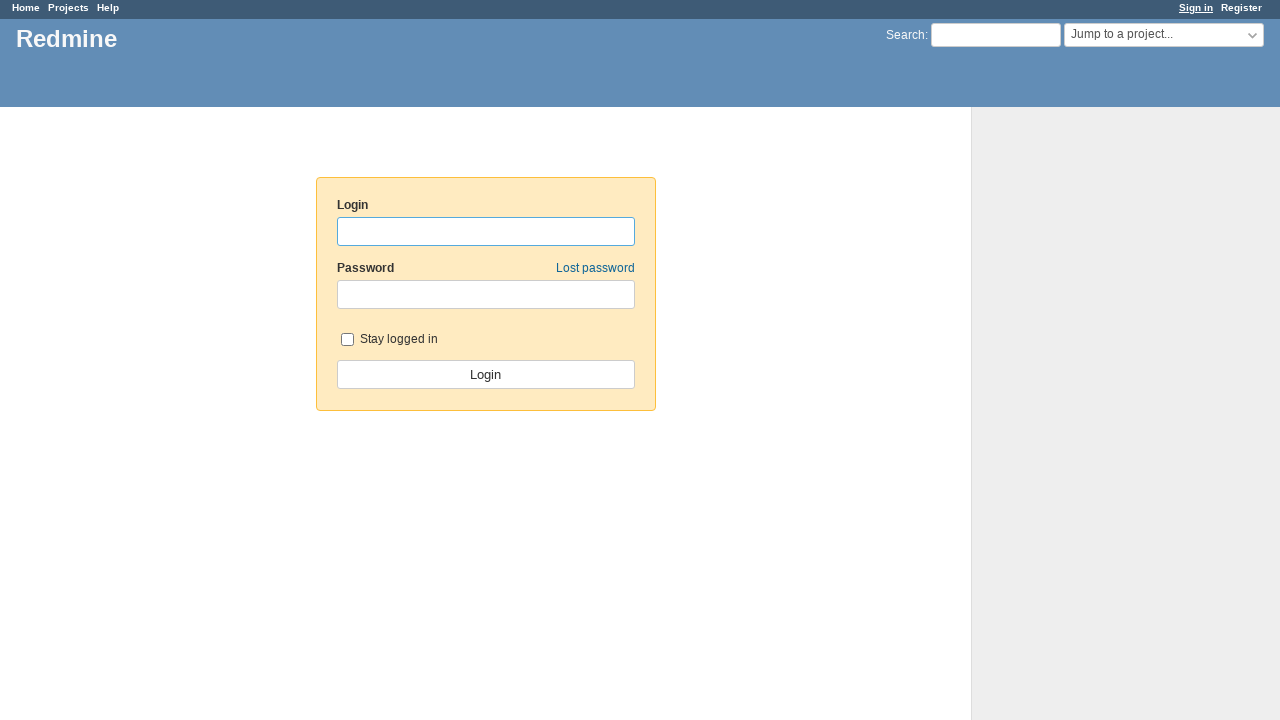

Verified username field is enabled
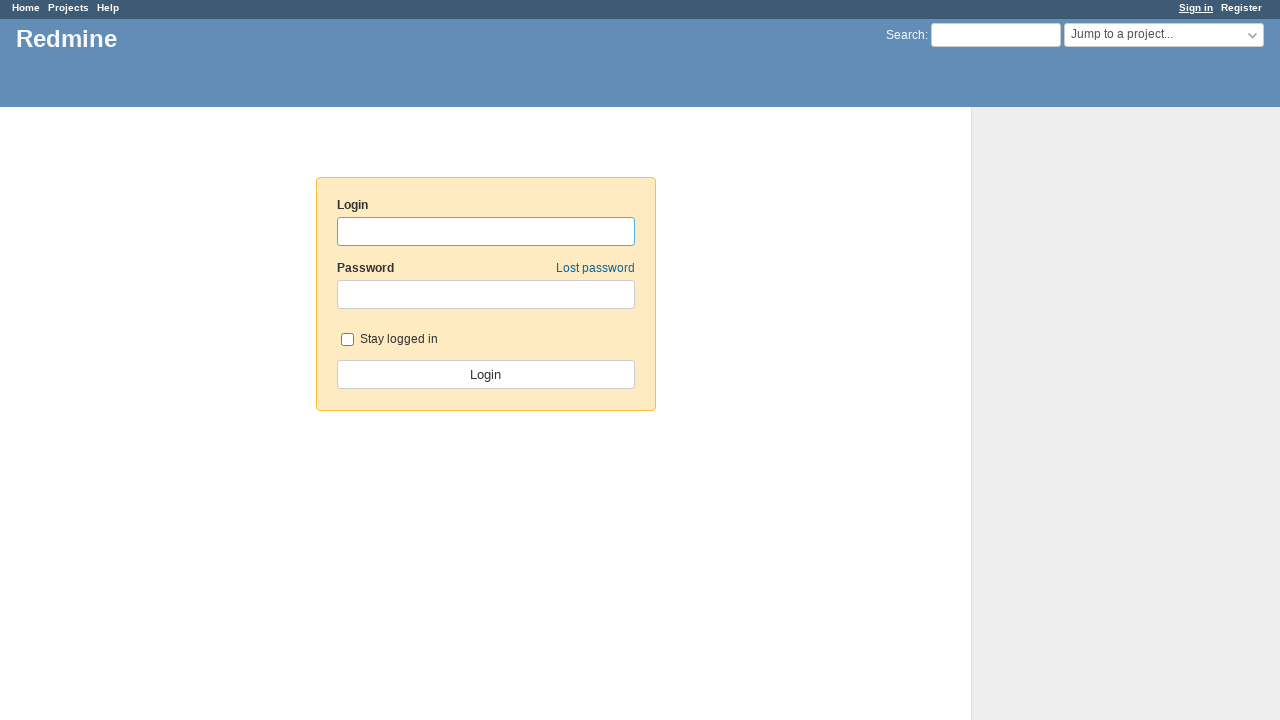

Entered 'haripriya' in username field on input#username
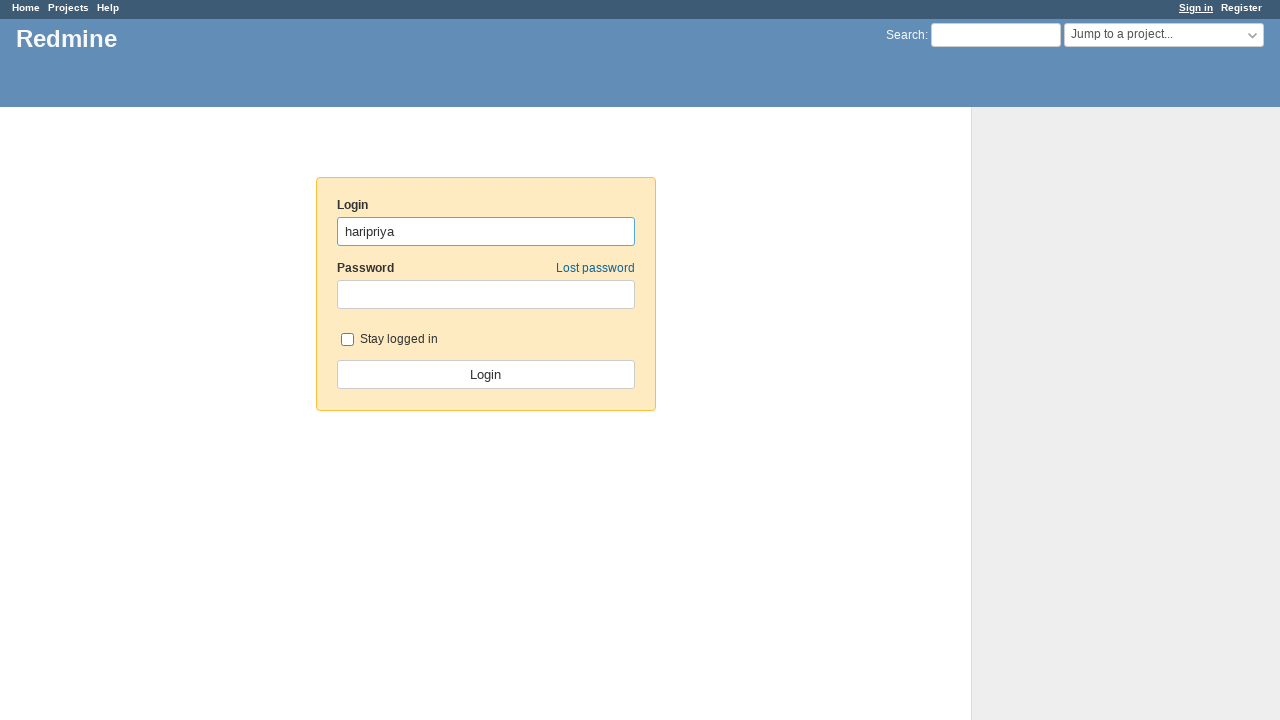

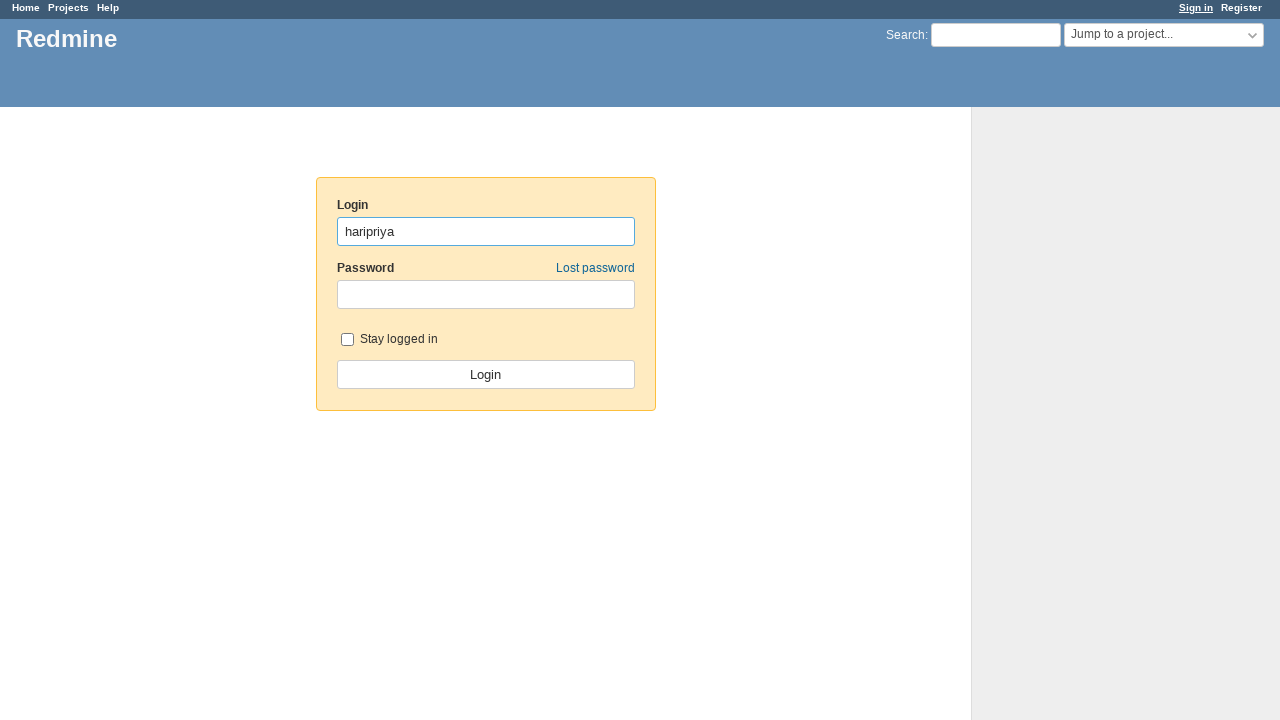